Tests filling a username input field with both Czech and English text on a frontend application

Starting URL: https://tegb-frontend-88542200c6db.herokuapp.com

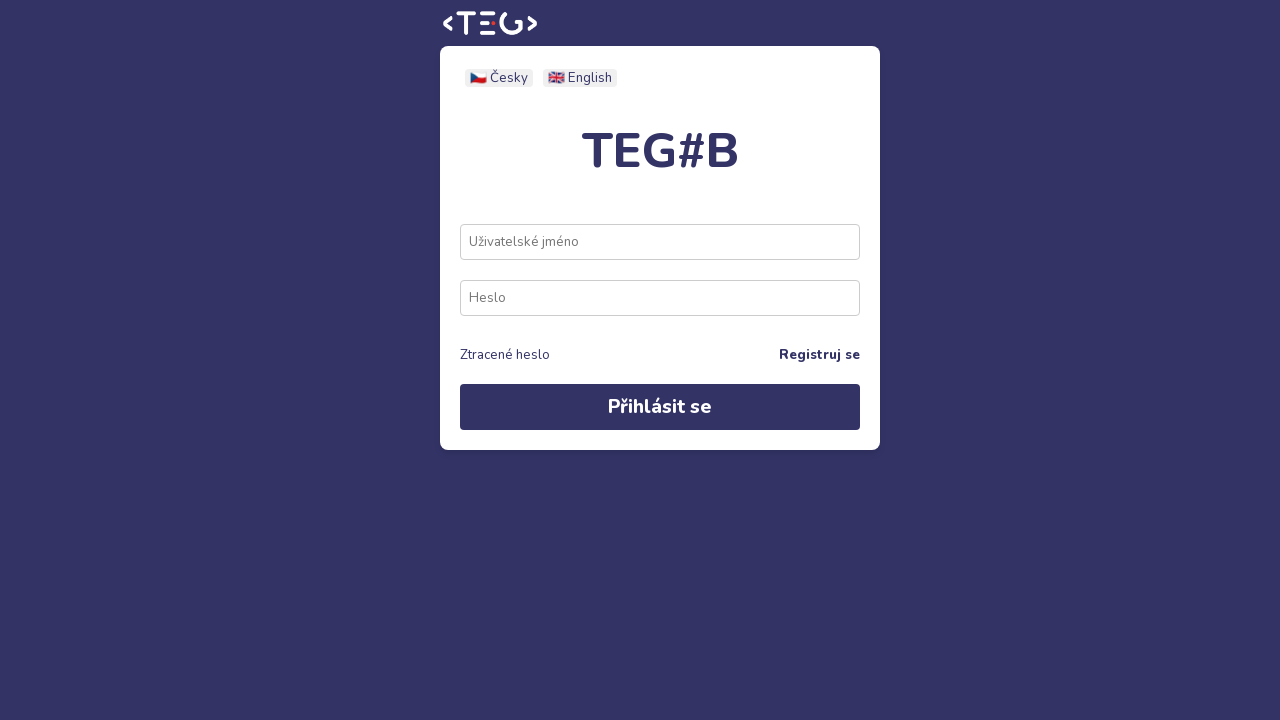

Filled username input field with 'Czech and English version!' on [data-testid="username-input"]
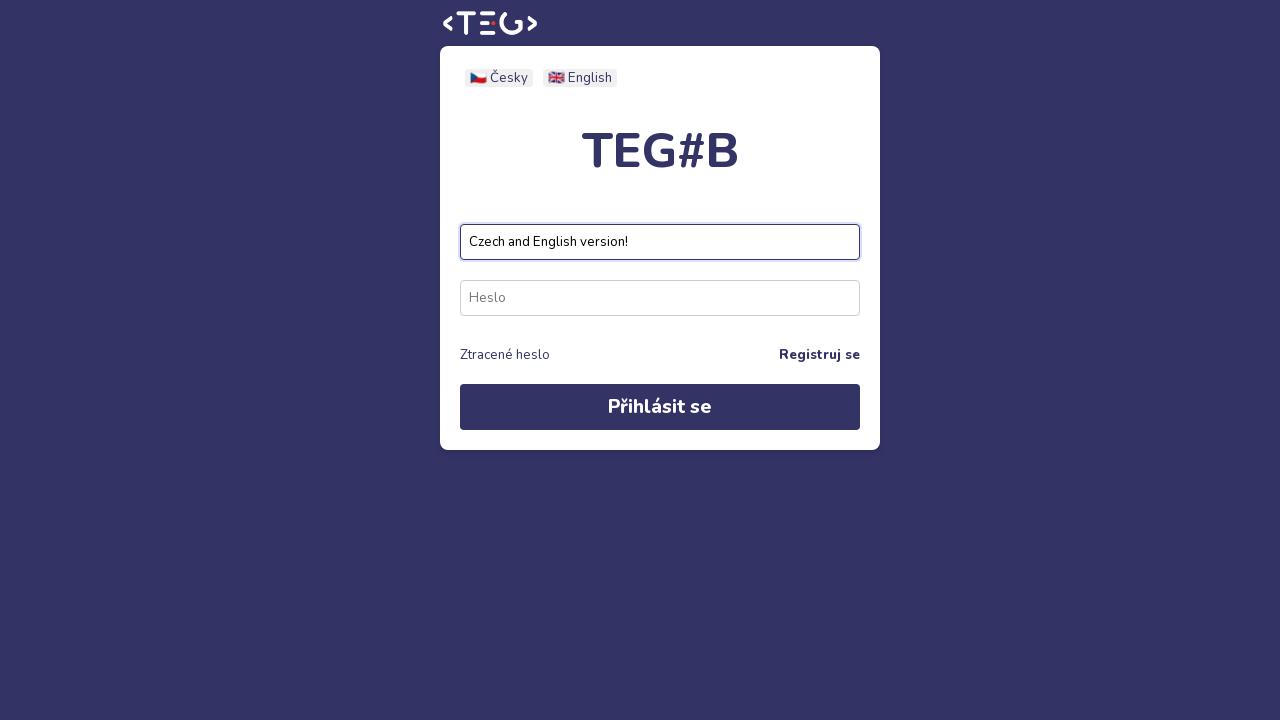

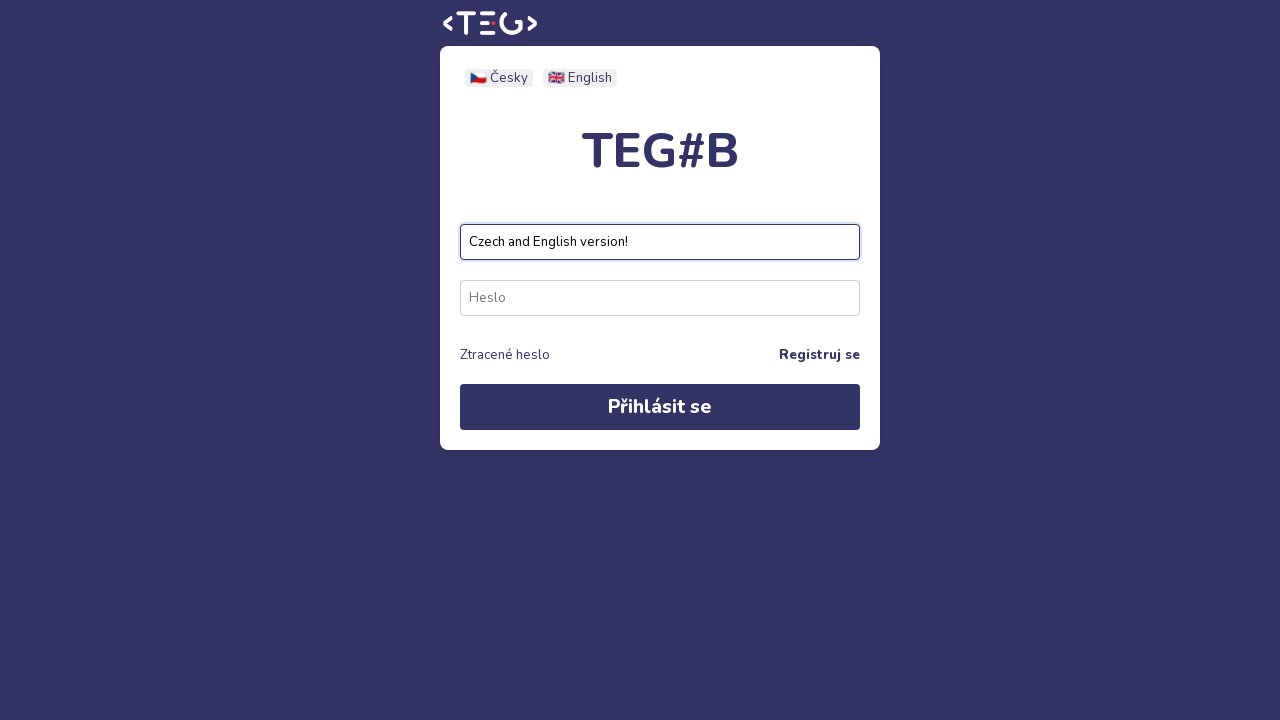